Tests dynamic form controls by enabling/disabling an input field and verifying the status messages

Starting URL: https://the-internet.herokuapp.com/dynamic_controls

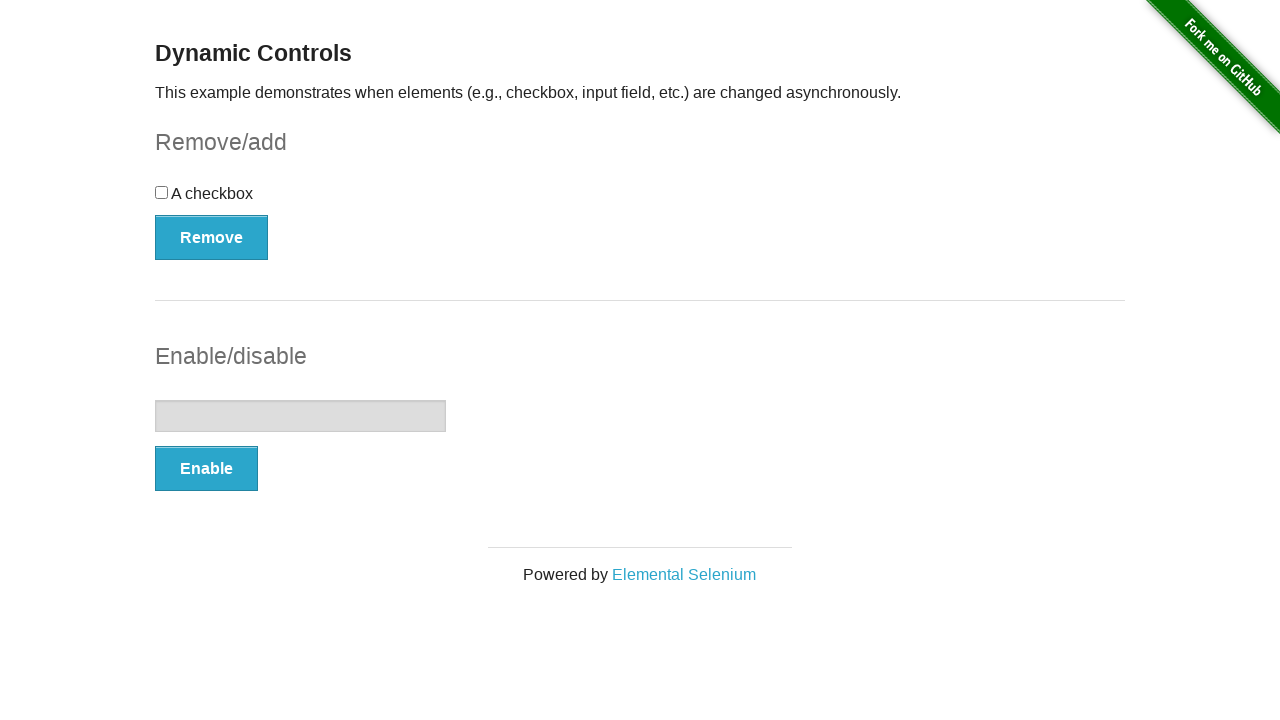

Clicked Enable button to enable input field at (206, 469) on xpath=//button[text()='Enable']
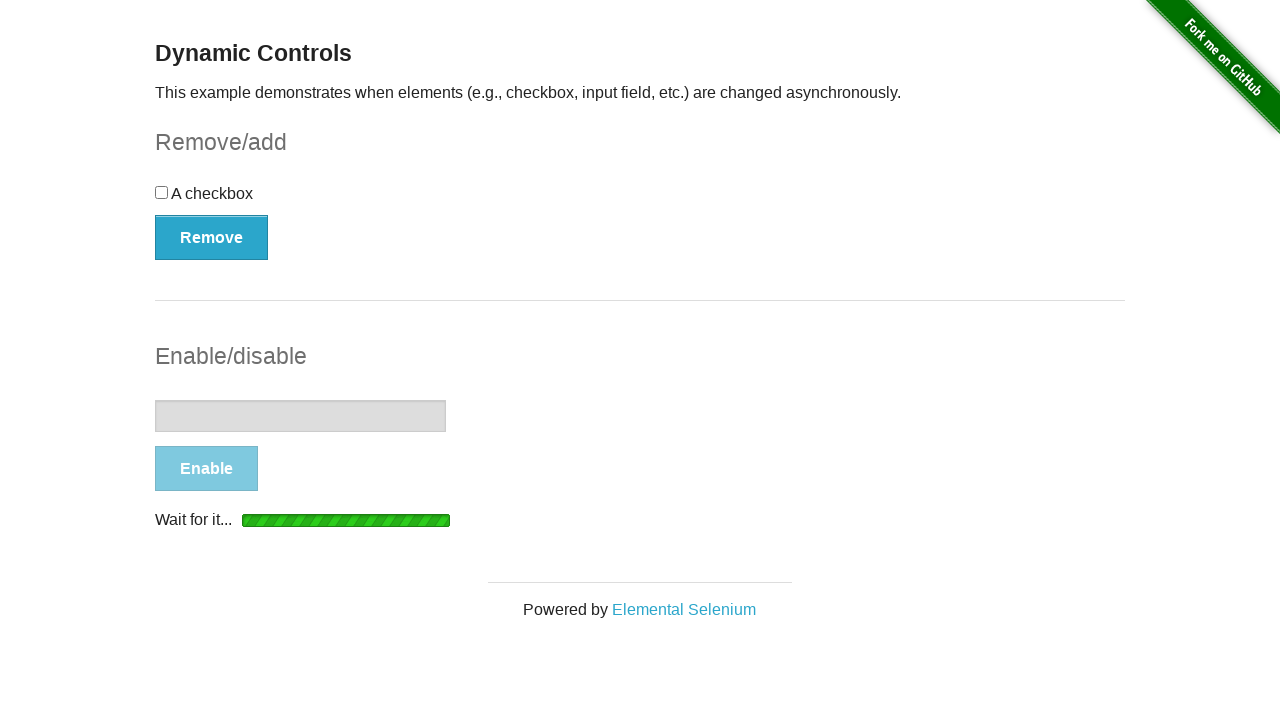

Waited for enable status message to appear
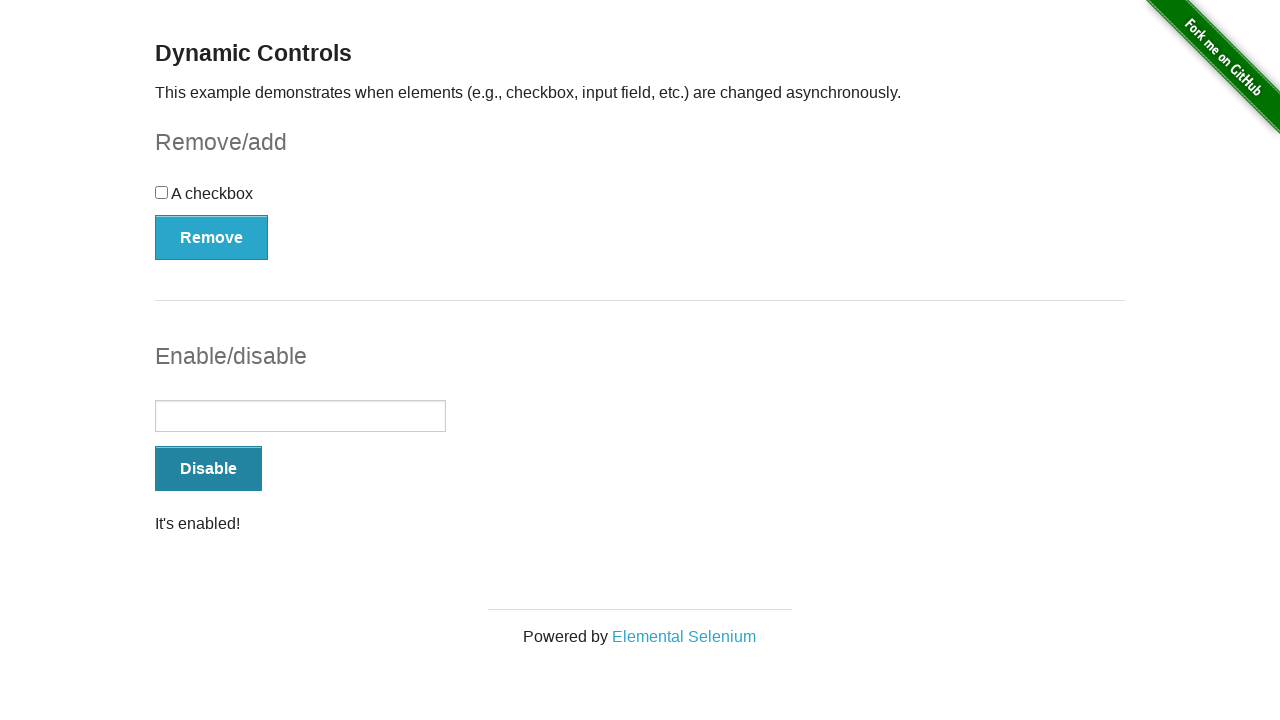

Retrieved enable status message text
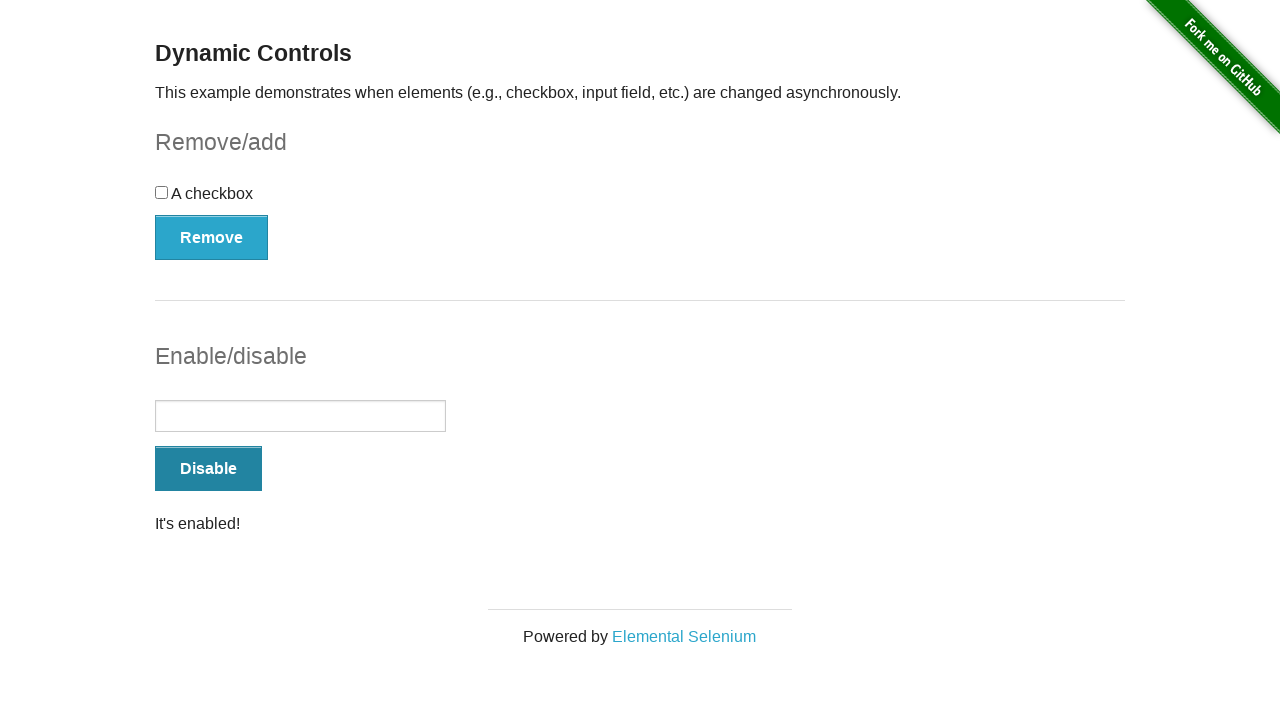

Verified enable message shows 'It's enabled!'
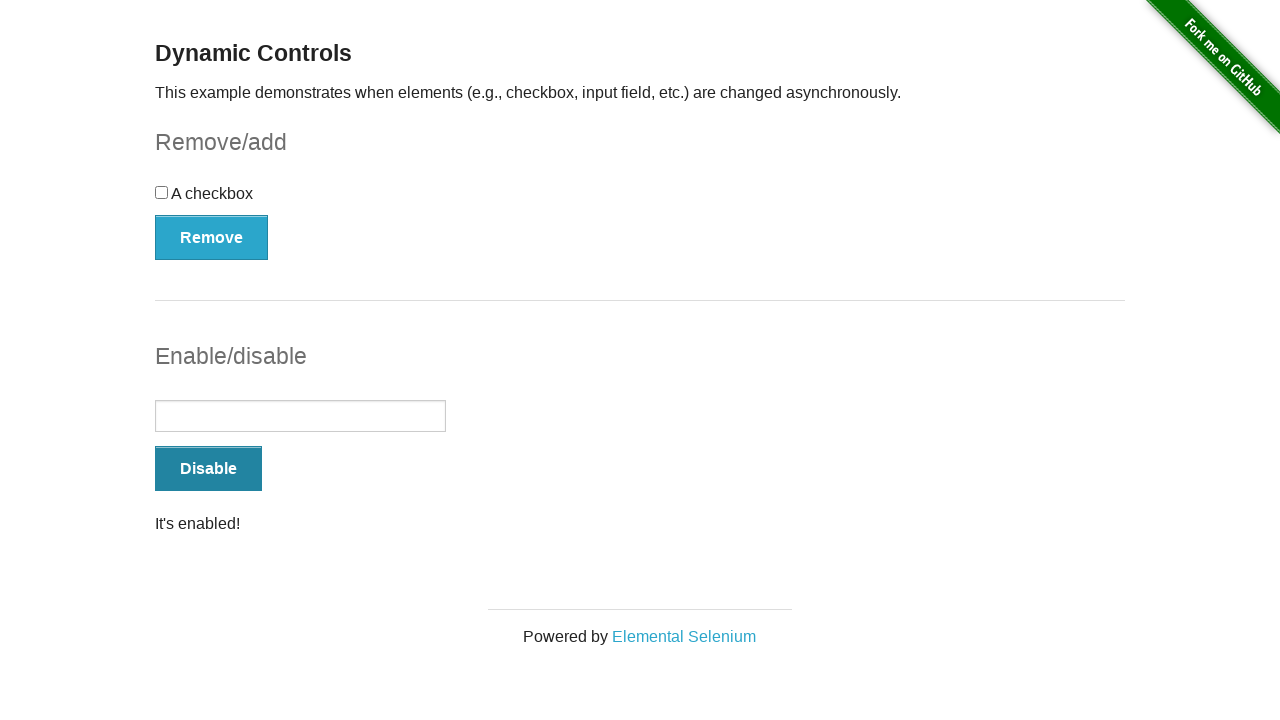

Typed 'testing' in the enabled input field on //input[@type='text']
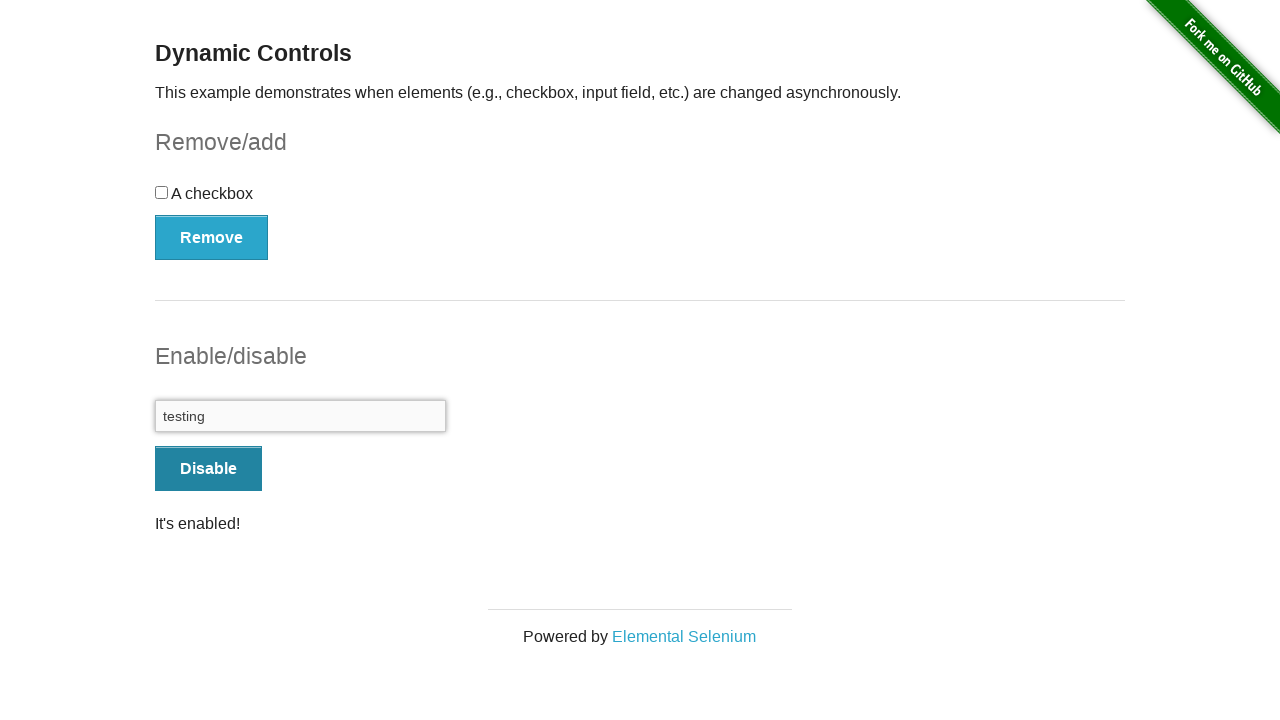

Clicked Disable button to disable input field at (208, 469) on xpath=//button[text()='Disable']
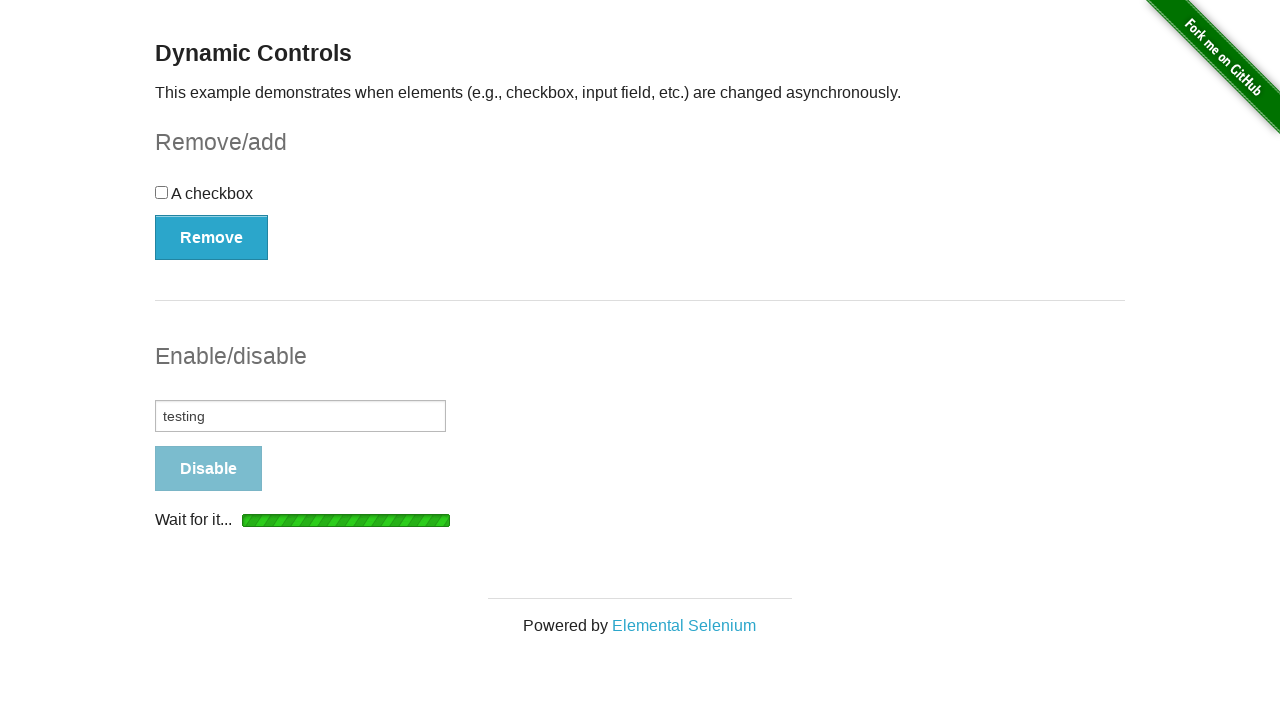

Waited for disable status message to appear
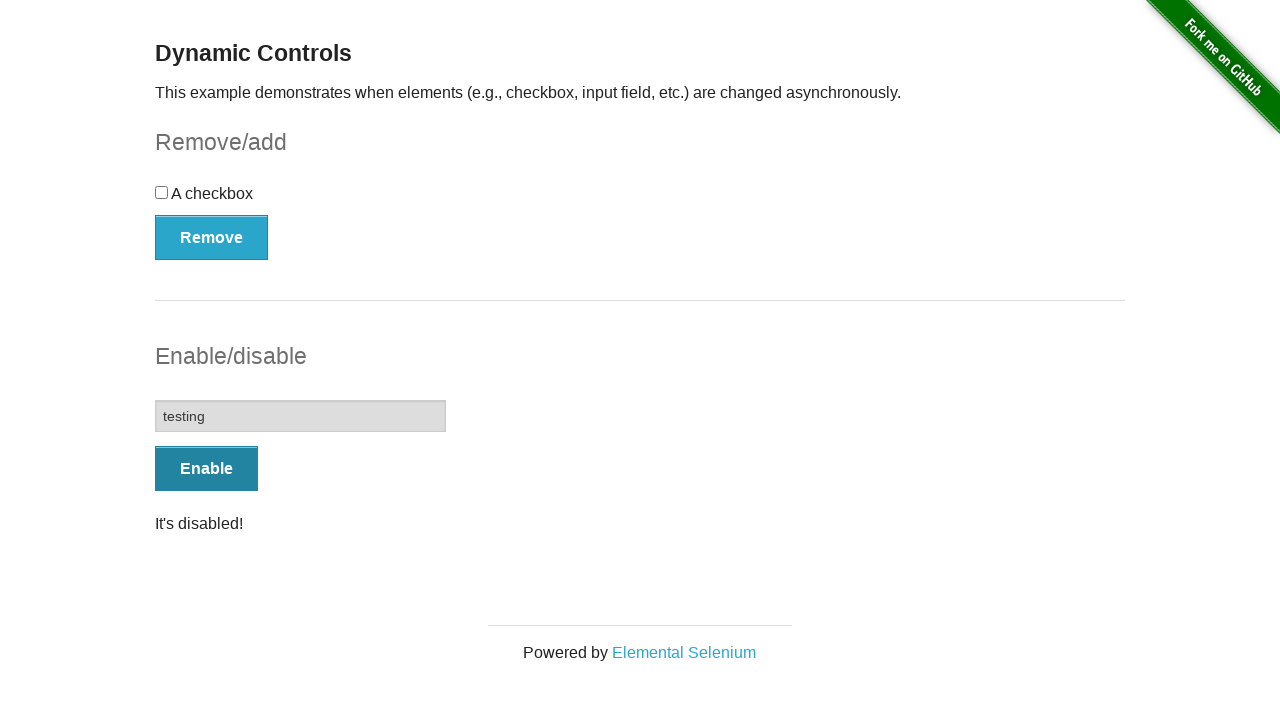

Retrieved disable status message text
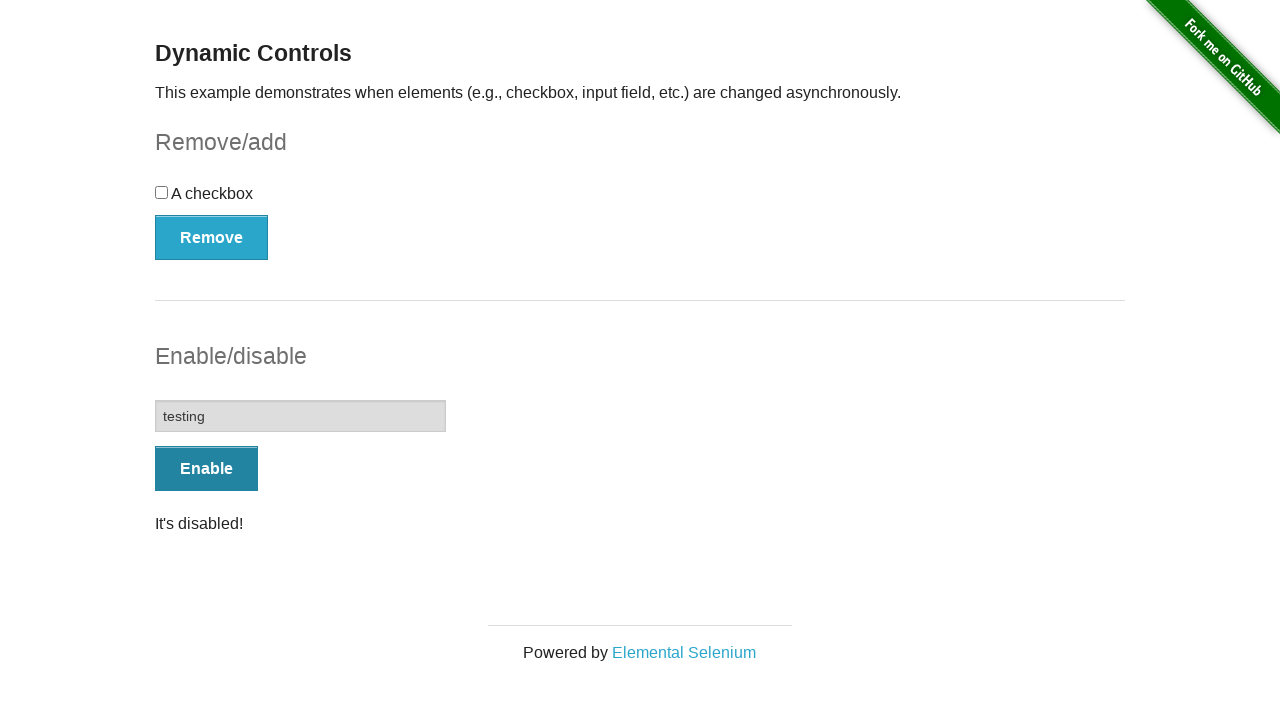

Verified disable message shows 'It's disabled!'
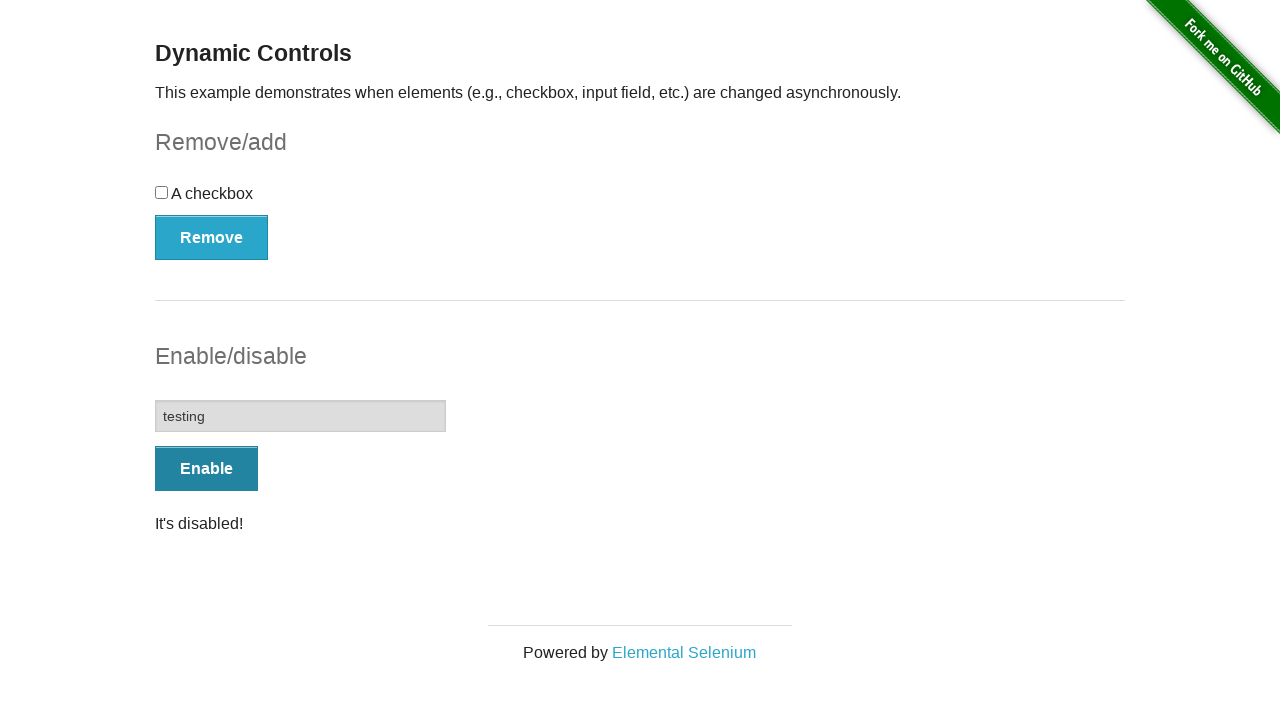

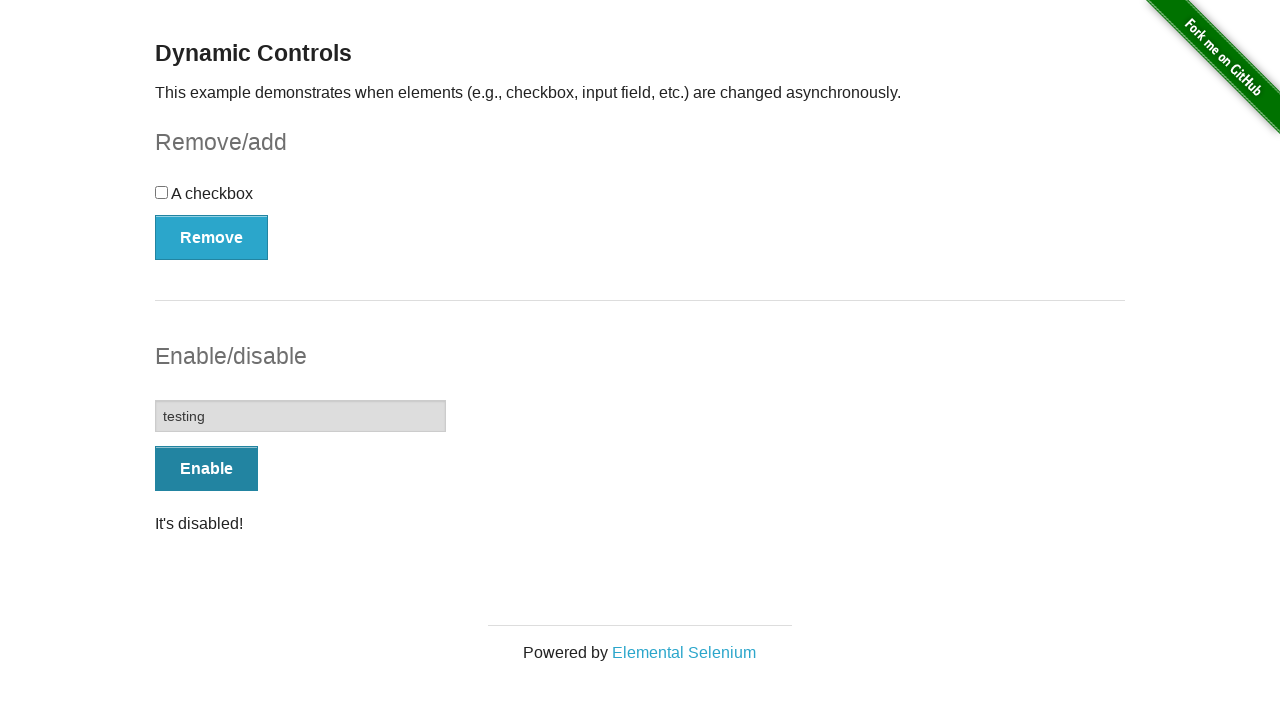